Tests marking individual items as complete by checking their checkboxes

Starting URL: https://demo.playwright.dev/todomvc

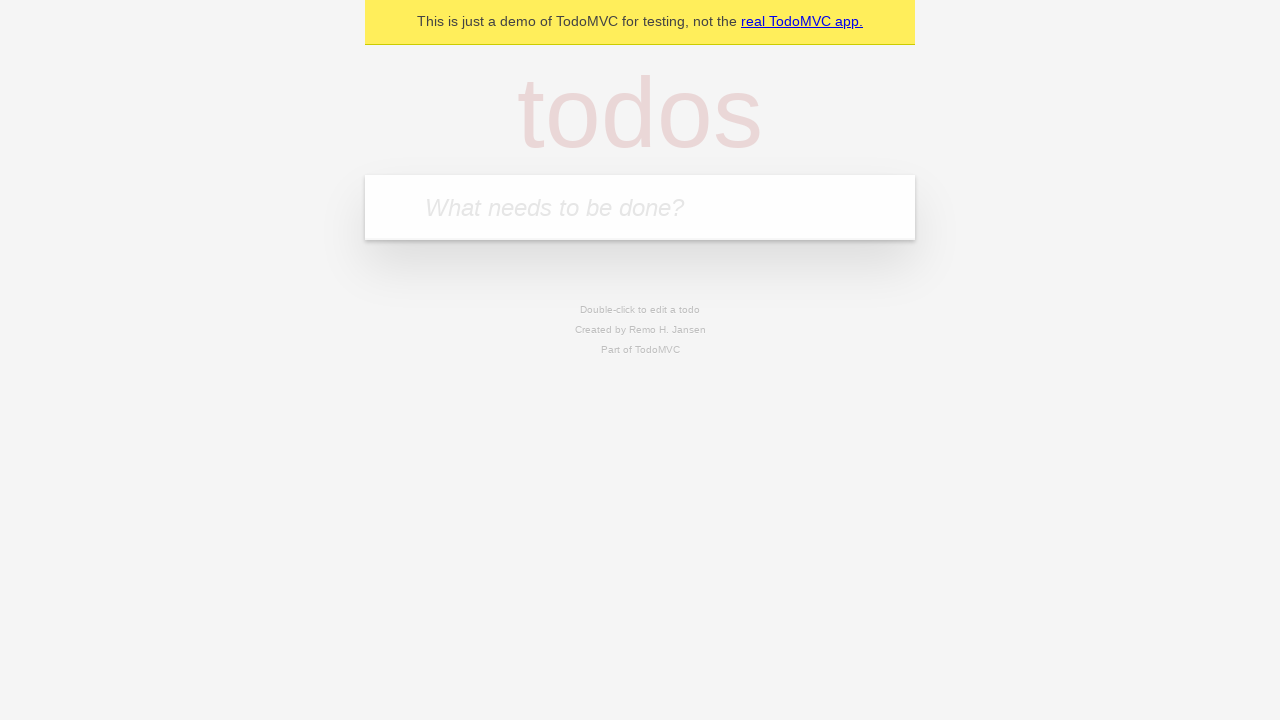

Filled todo input field with 'buy some cheese' on internal:attr=[placeholder="What needs to be done?"i]
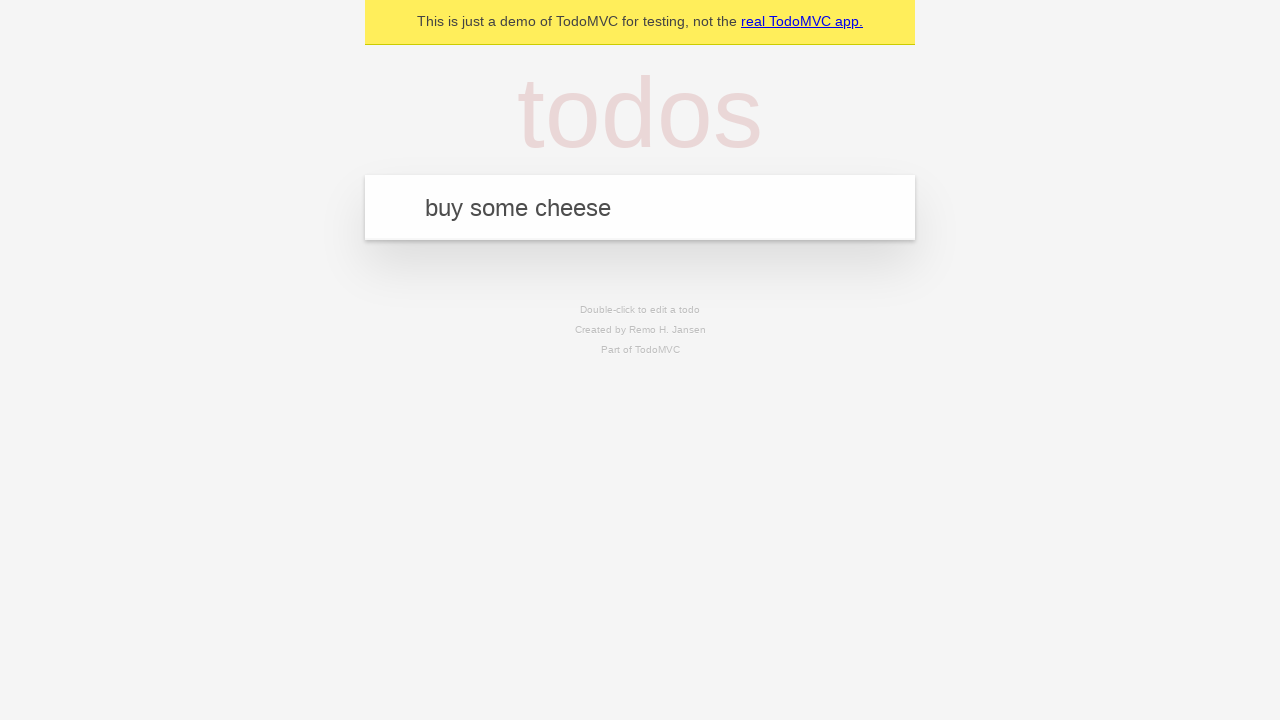

Pressed Enter to create todo item 'buy some cheese' on internal:attr=[placeholder="What needs to be done?"i]
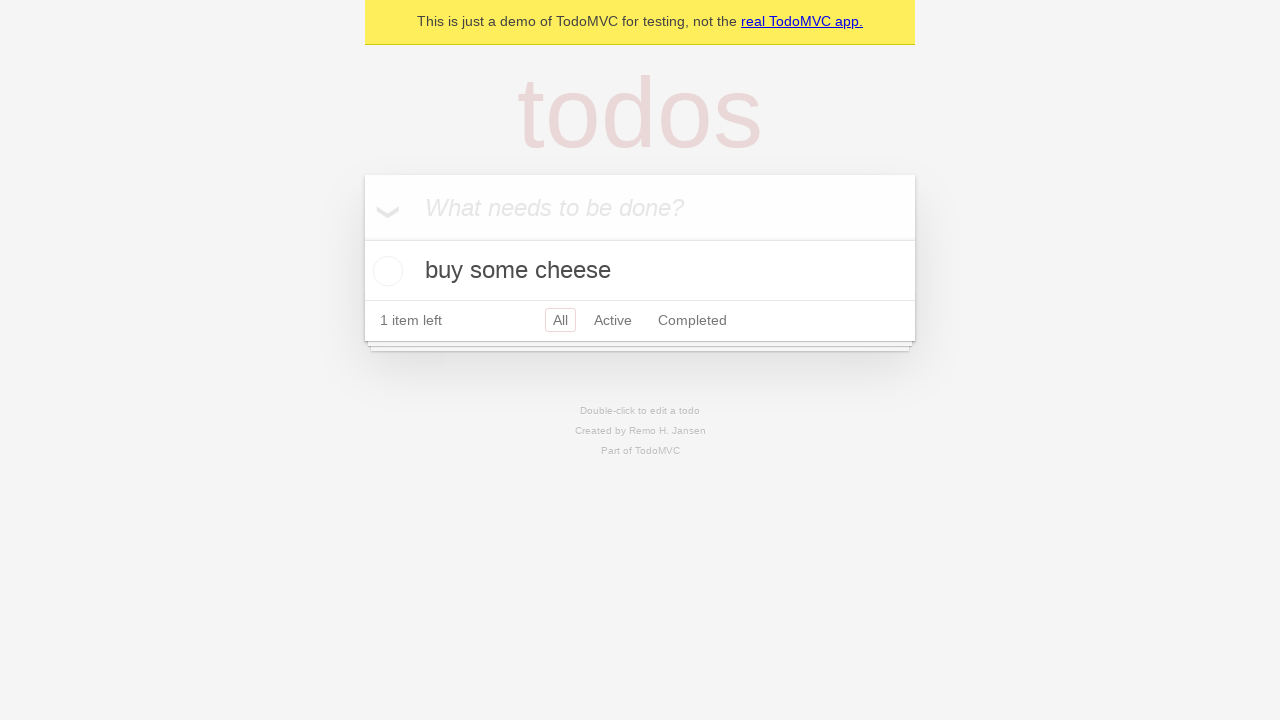

Filled todo input field with 'feed the cat' on internal:attr=[placeholder="What needs to be done?"i]
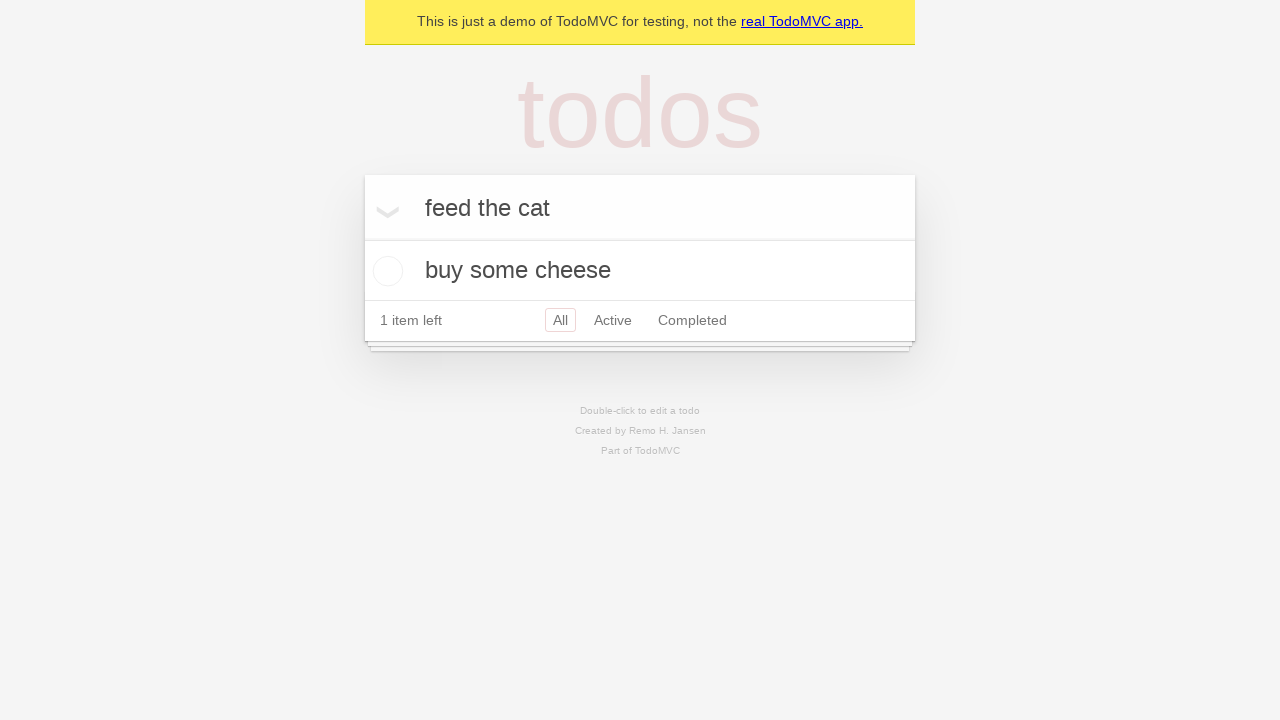

Pressed Enter to create todo item 'feed the cat' on internal:attr=[placeholder="What needs to be done?"i]
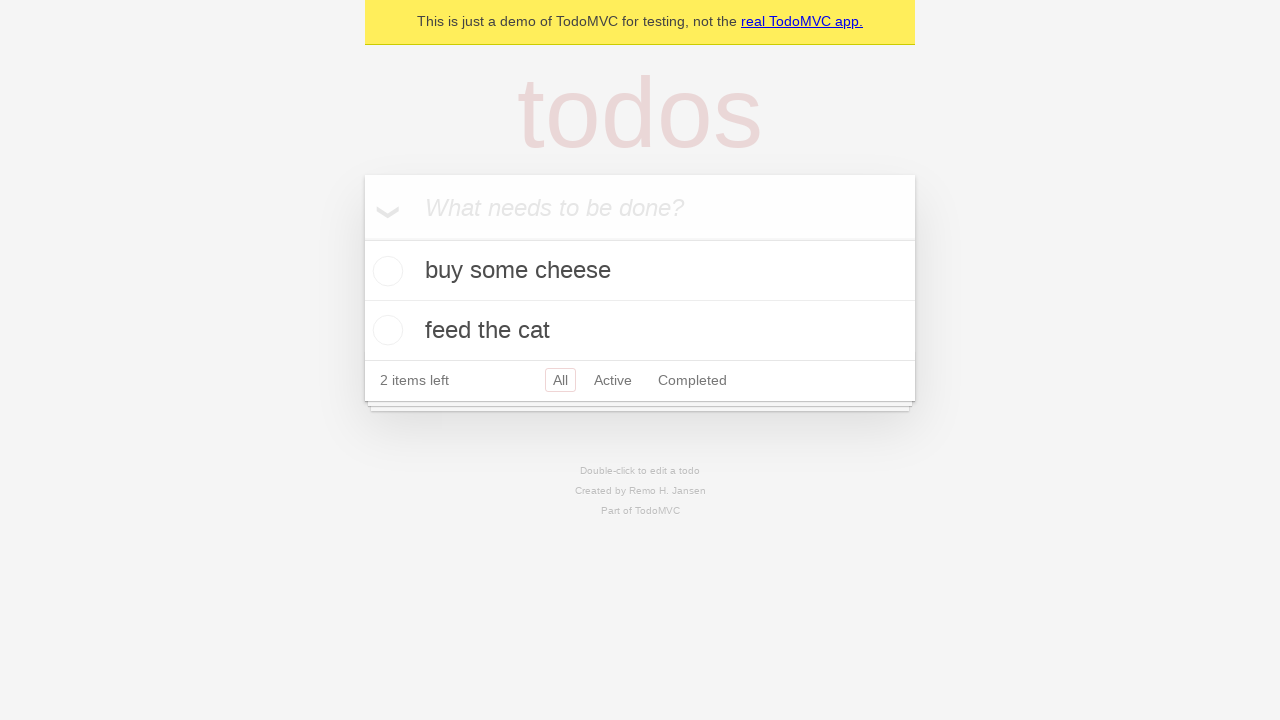

Waited for both todo items to be visible
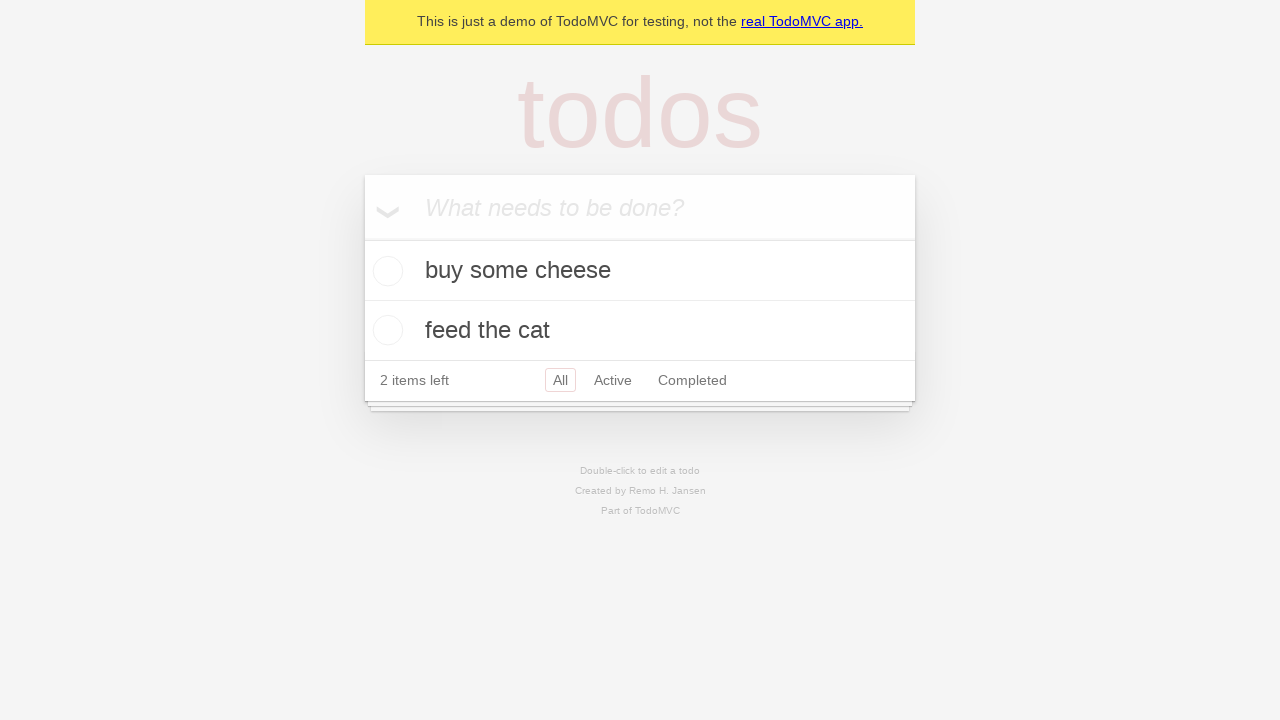

Marked first todo item 'buy some cheese' as complete by checking its checkbox at (385, 271) on internal:testid=[data-testid="todo-item"s] >> nth=0 >> internal:role=checkbox
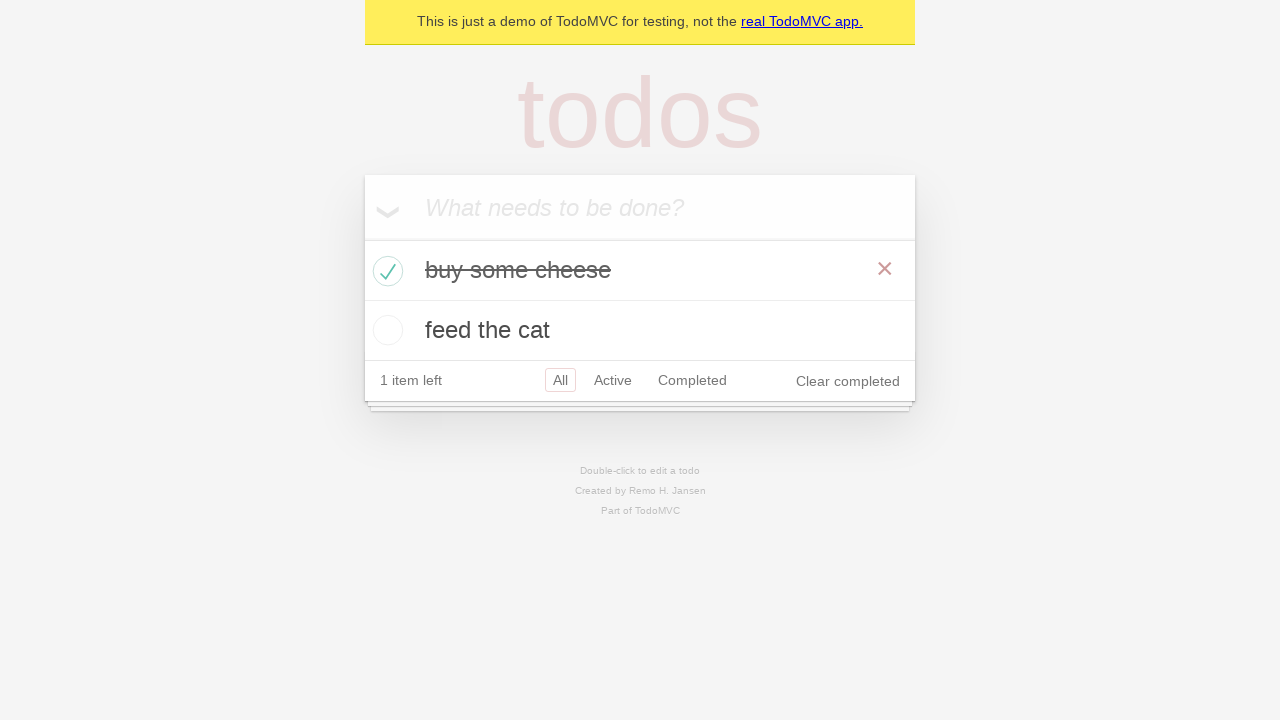

Marked second todo item 'feed the cat' as complete by checking its checkbox at (385, 330) on internal:testid=[data-testid="todo-item"s] >> nth=1 >> internal:role=checkbox
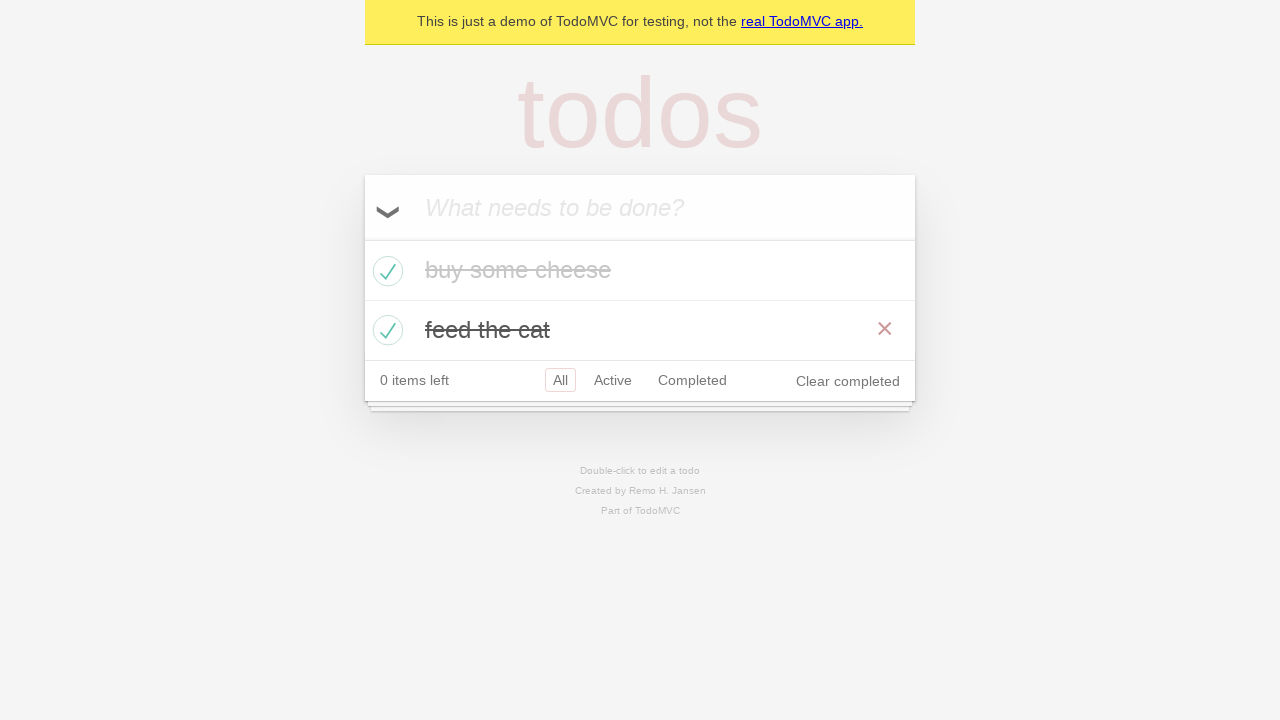

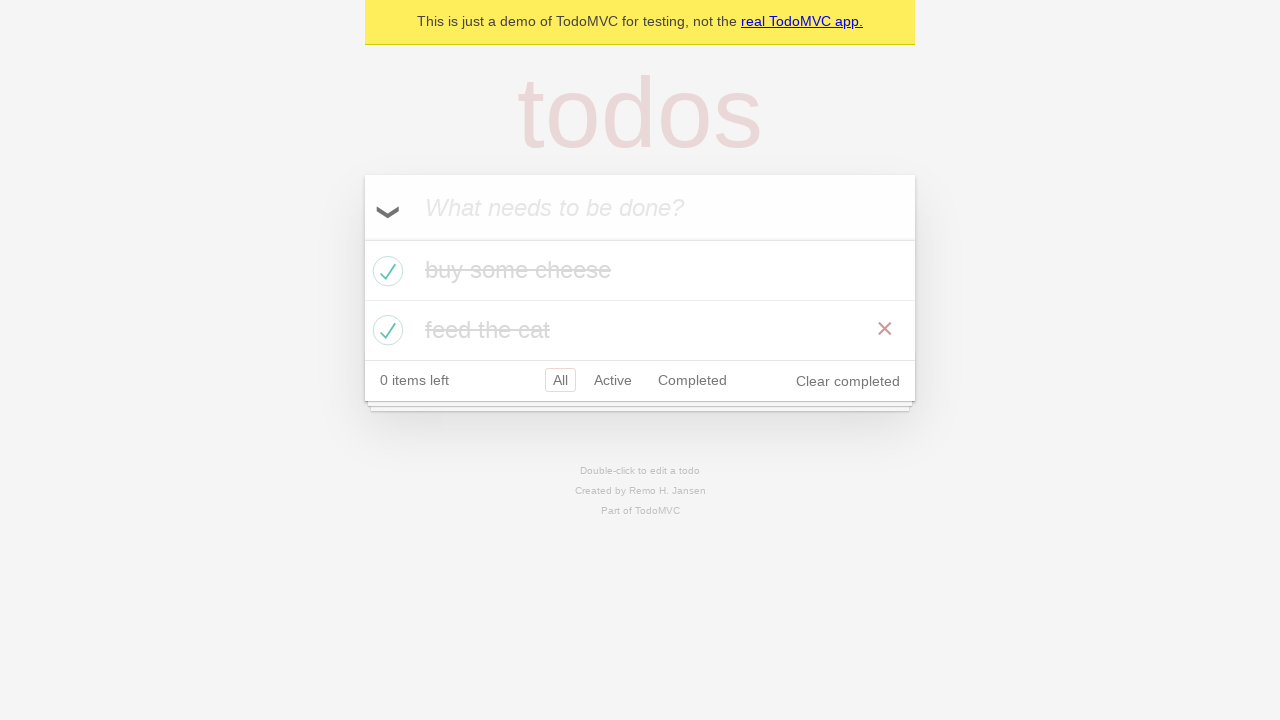